Navigates to the demo automation site, enters an email address, and clicks the enter button to access the registration form

Starting URL: http://demo.automationtesting.in/

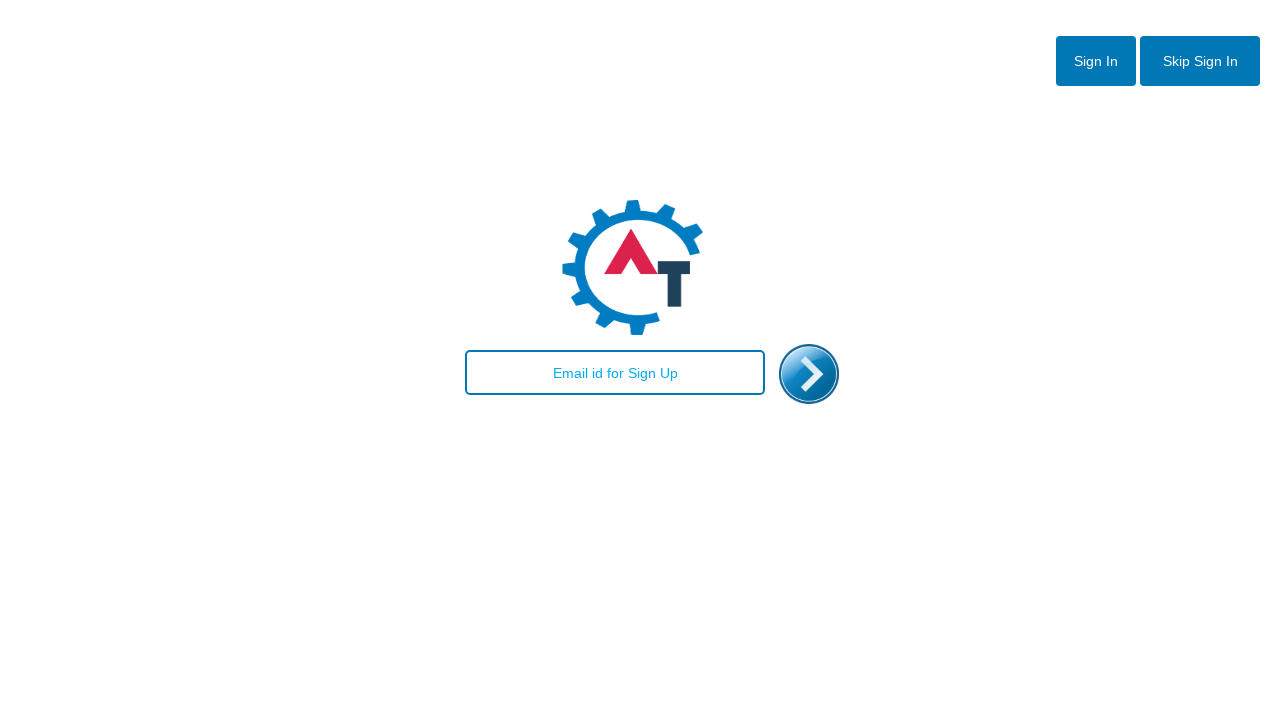

Filled email field with 'admin@gmail.com' on #email
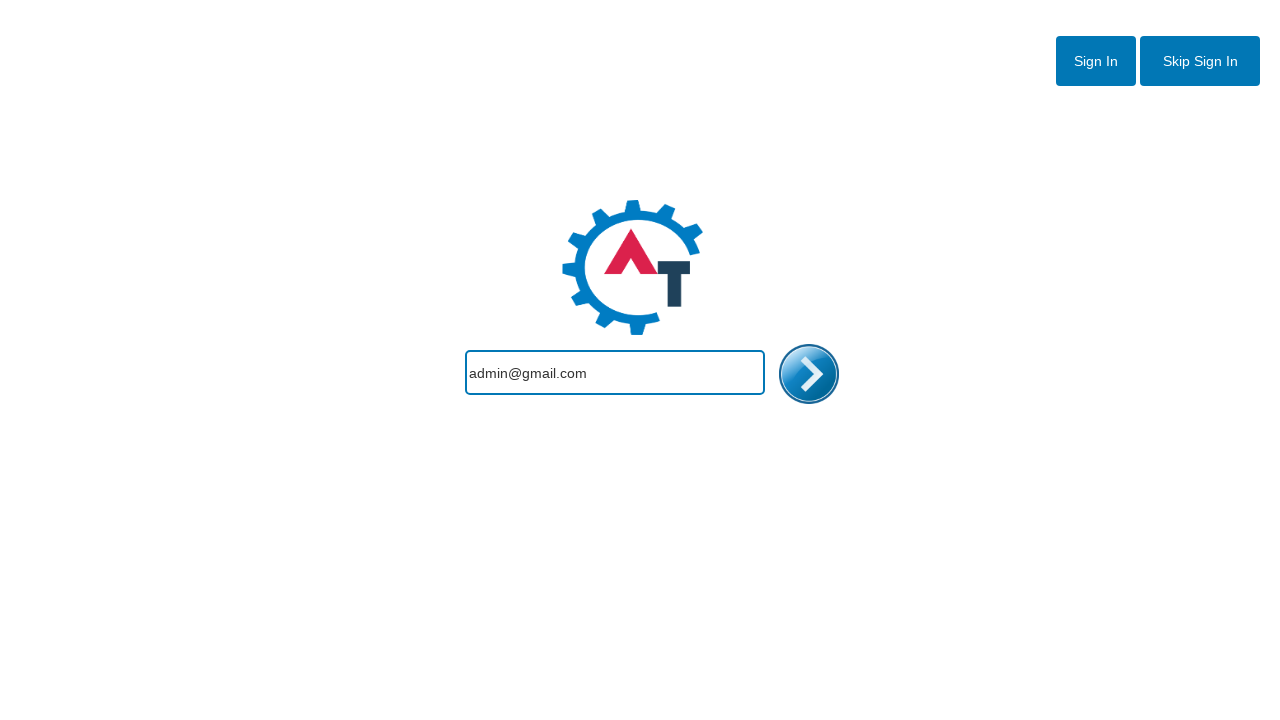

Clicked enter button to proceed to registration form at (809, 374) on #enterimg
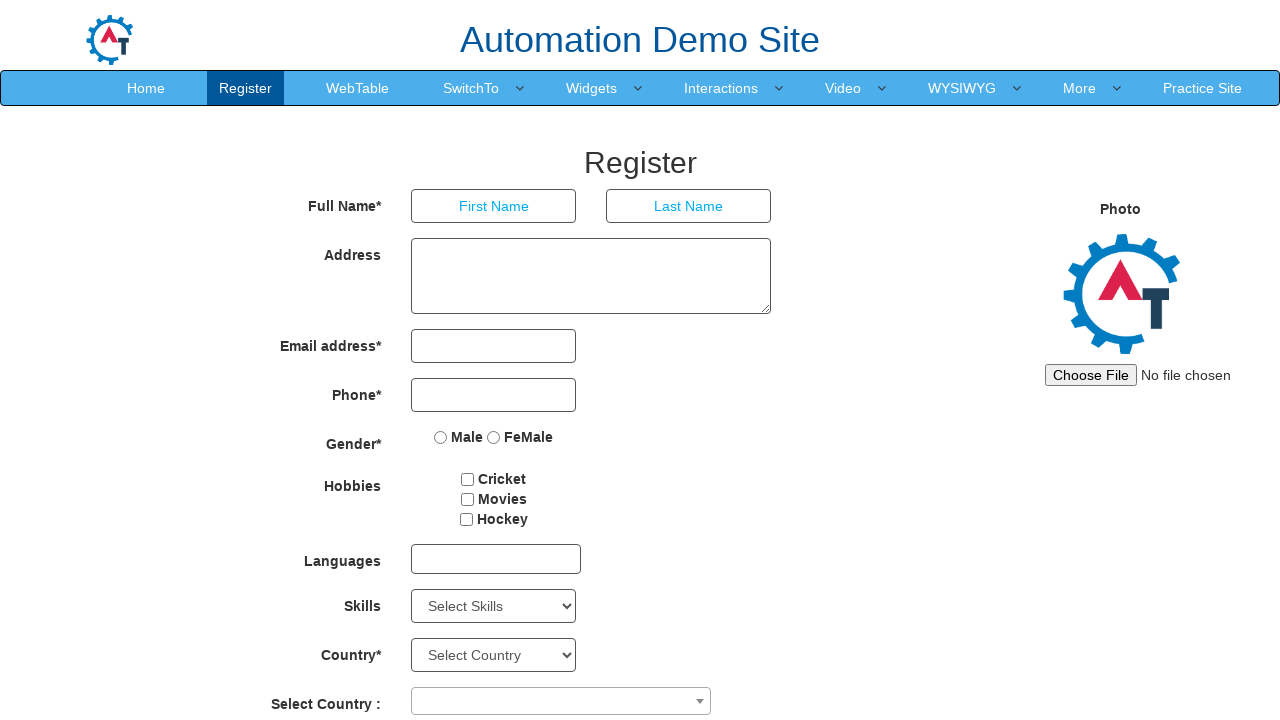

Registration form page loaded
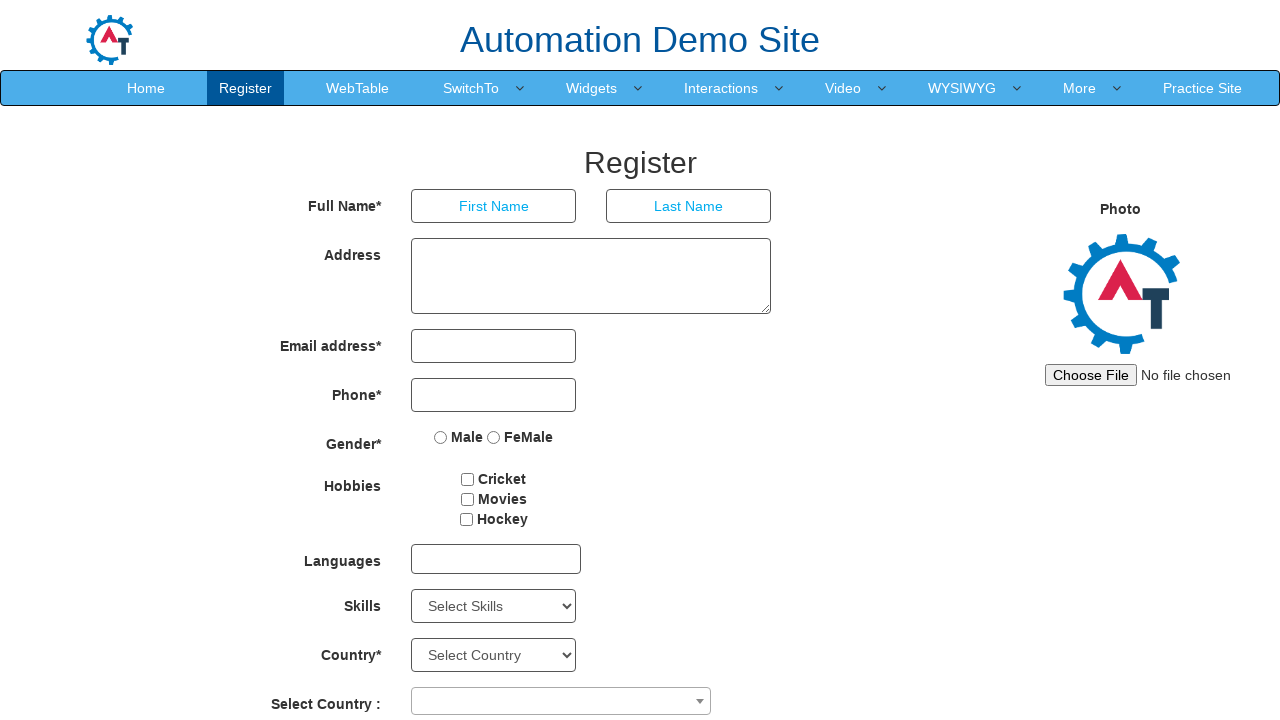

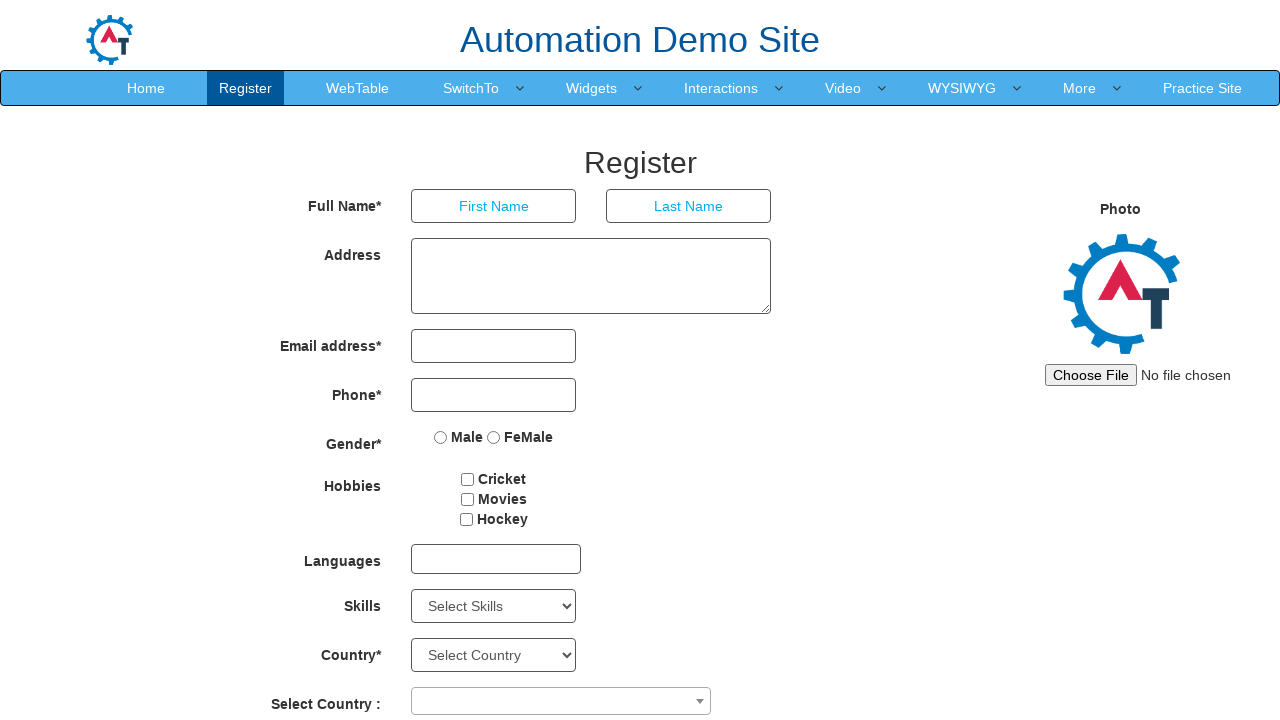